Tests the search functionality on python.org by entering "pycon" in the search box and verifying that results are returned.

Starting URL: http://www.python.org

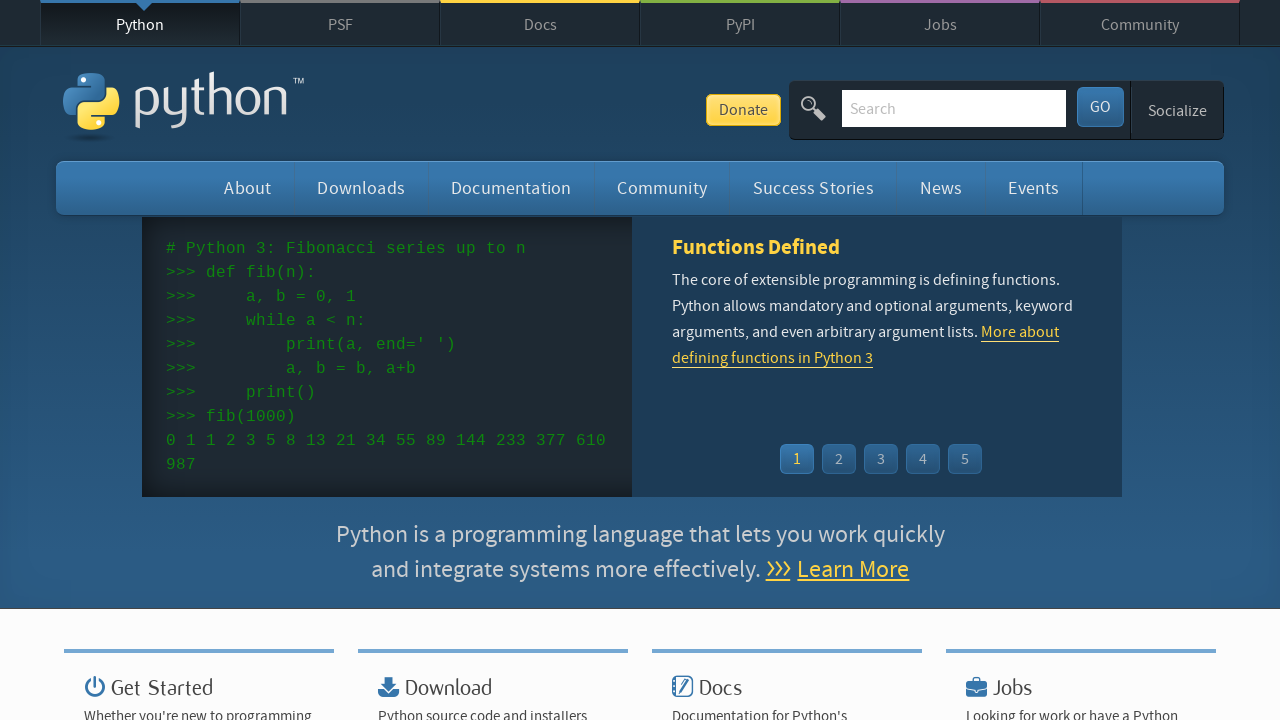

Verified page title contains 'Python'
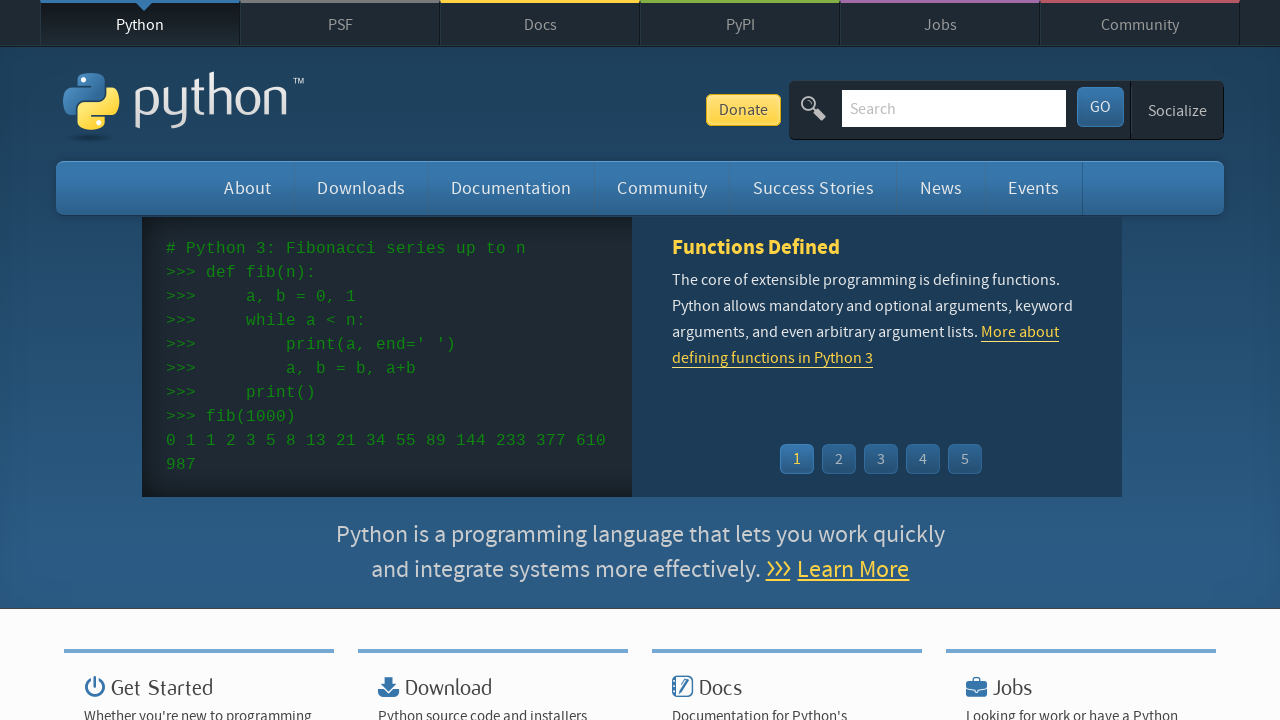

Filled search box with 'pycon' on input[name='q']
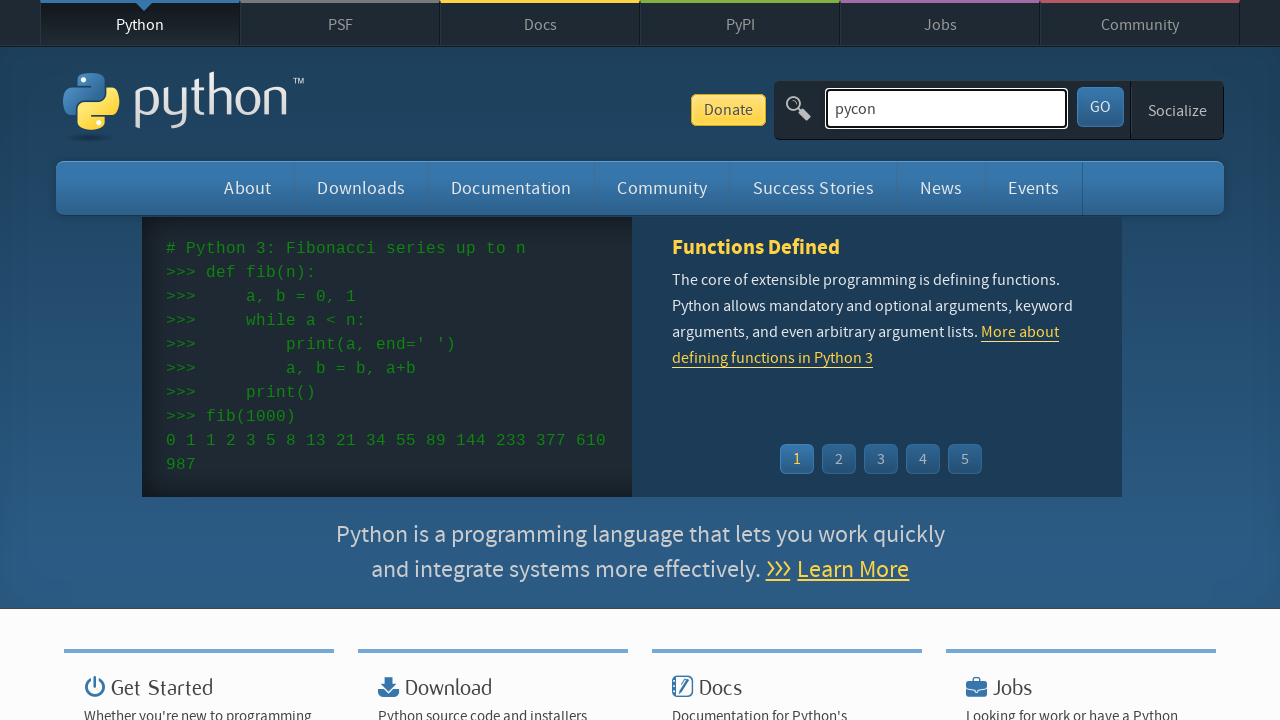

Pressed Enter to submit search query on input[name='q']
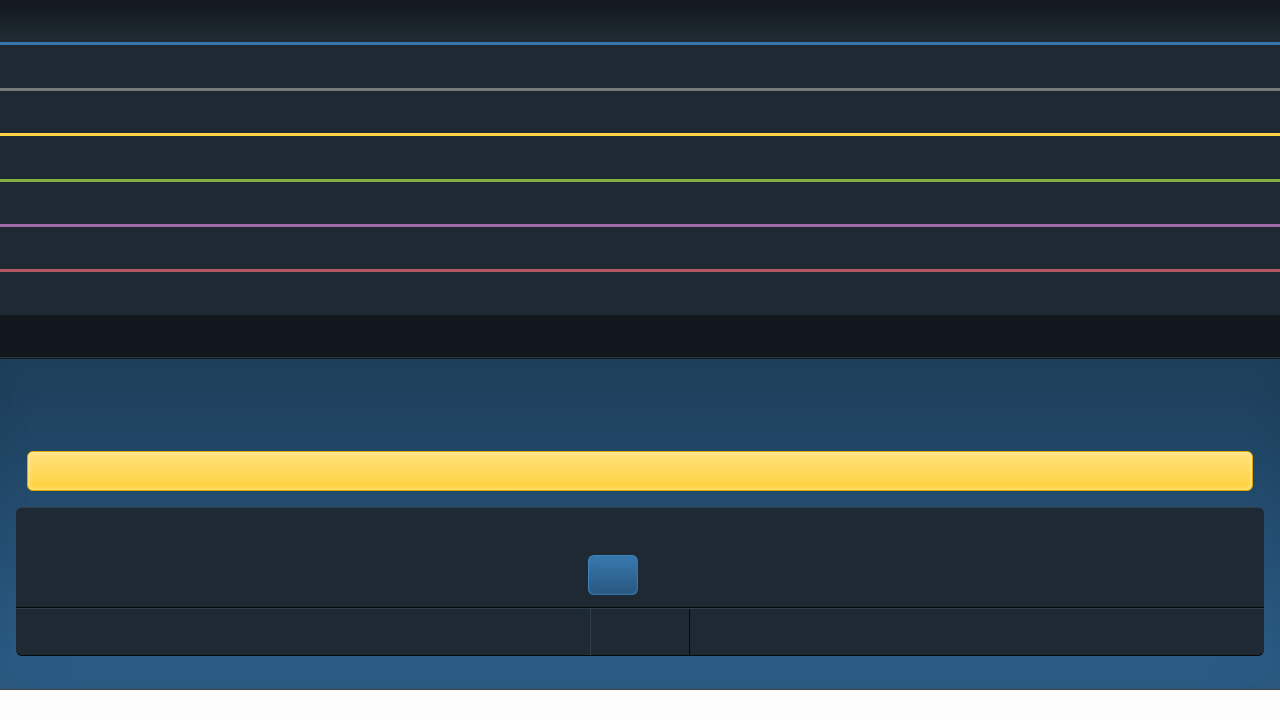

Search results page loaded (domcontentloaded)
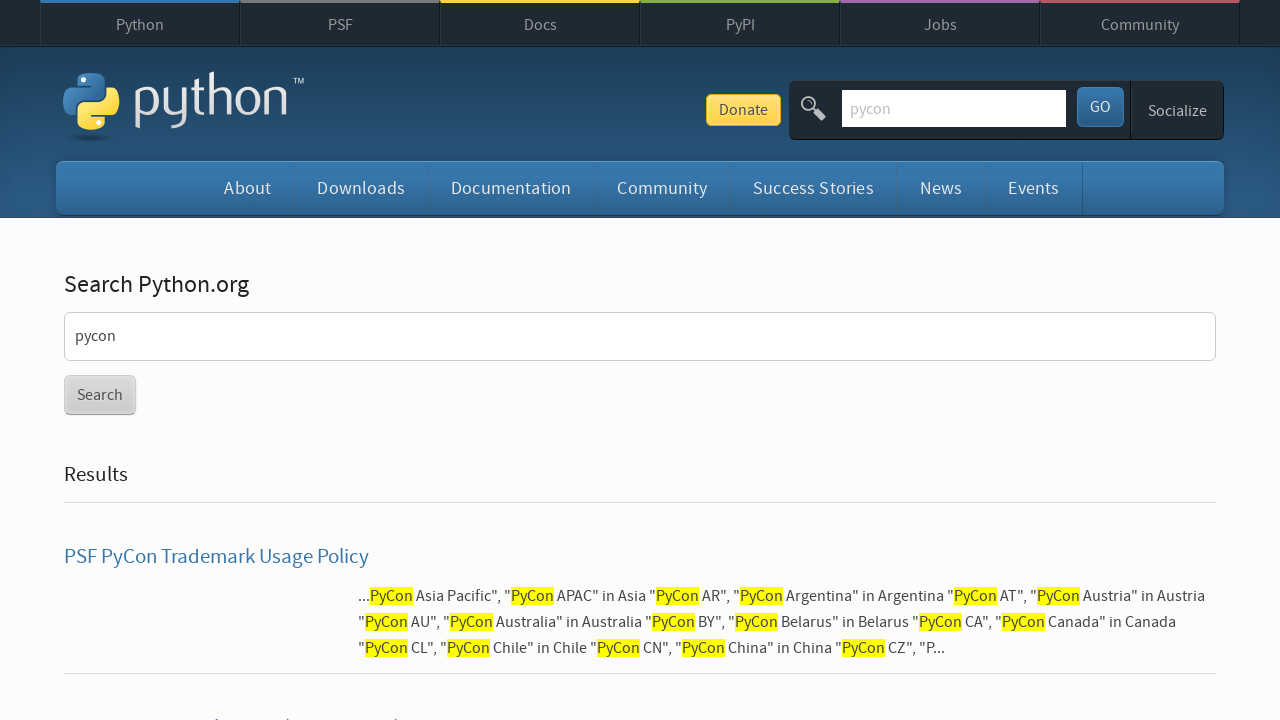

Verified that search results were returned (no 'No results found' message)
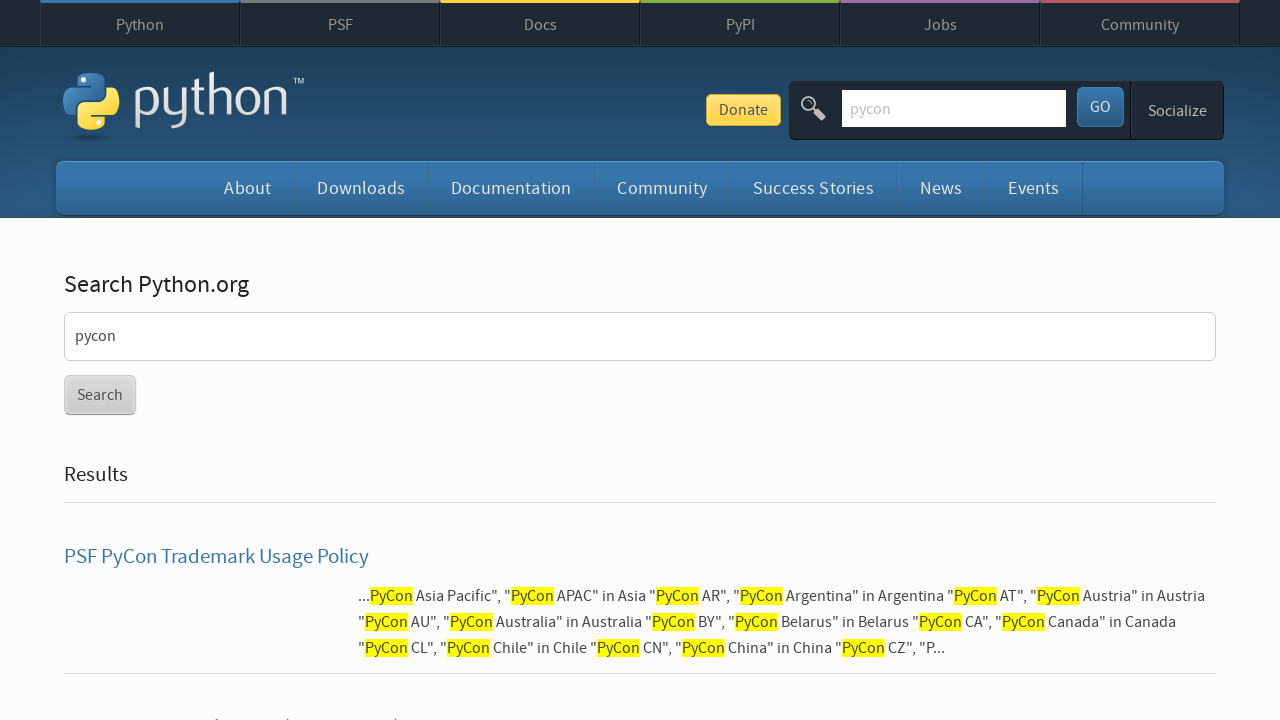

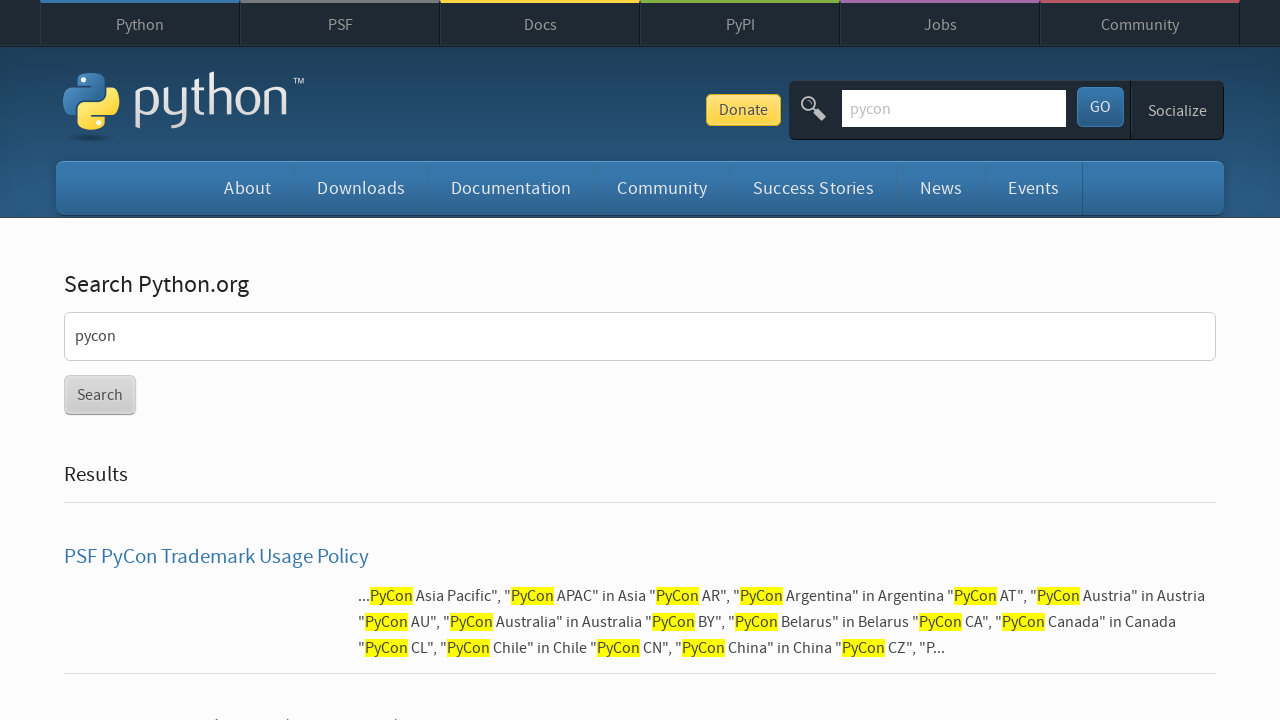